Tests checkbox functionality by checking the first checkbox and unchecking the second checkbox on a practice page

Starting URL: https://practice.cydeo.com/checkboxes

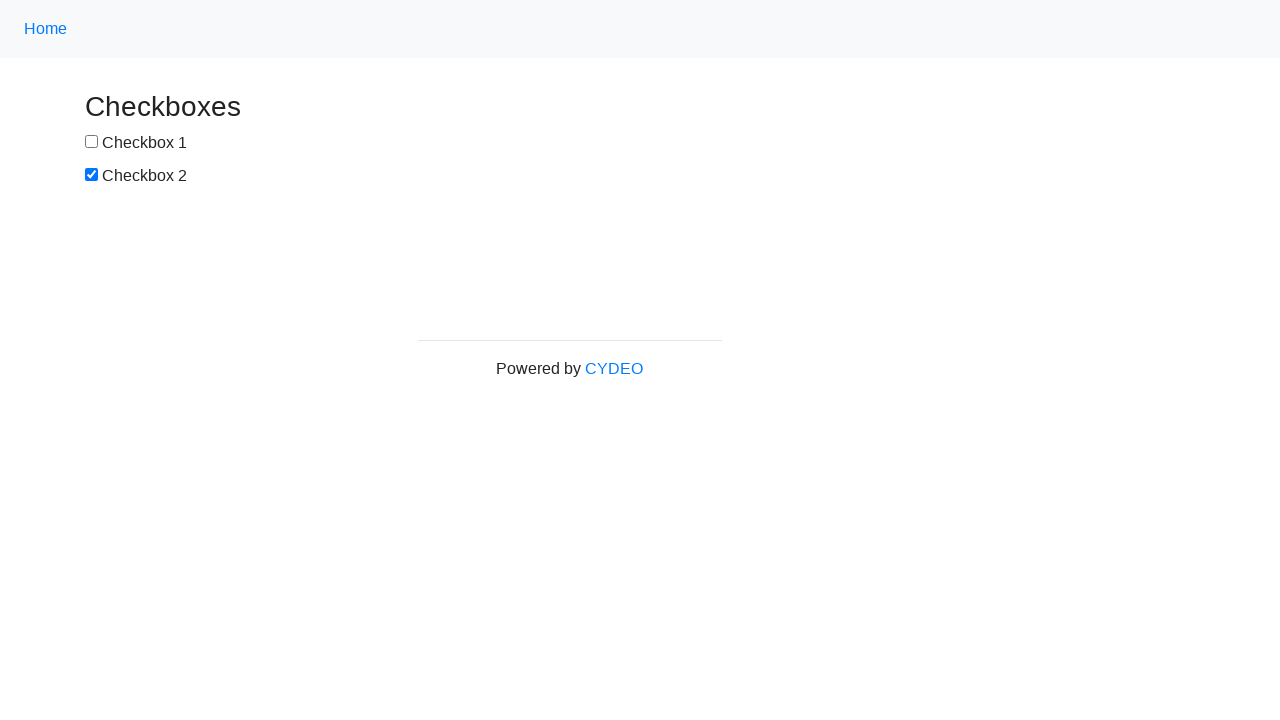

Checked the first checkbox (box1) at (92, 142) on xpath=//input[@id='box1']
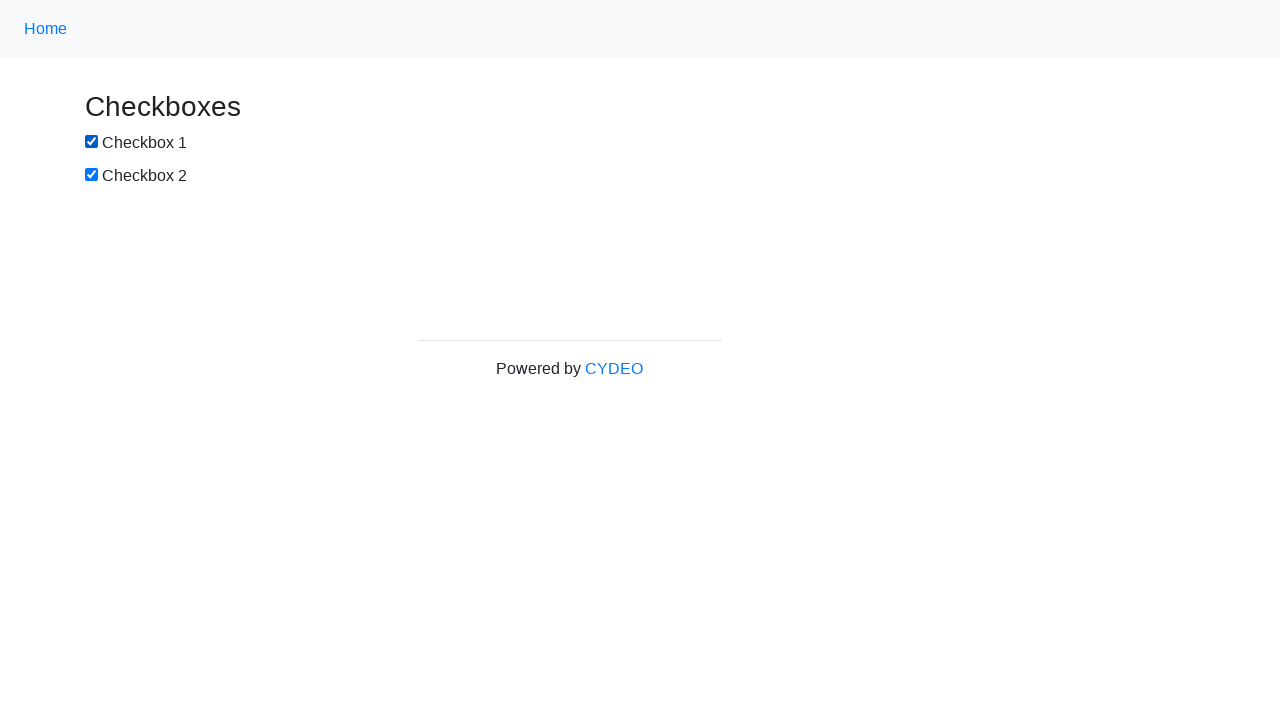

Unchecked the second checkbox (box2) at (92, 175) on xpath=//input[@id='box2']
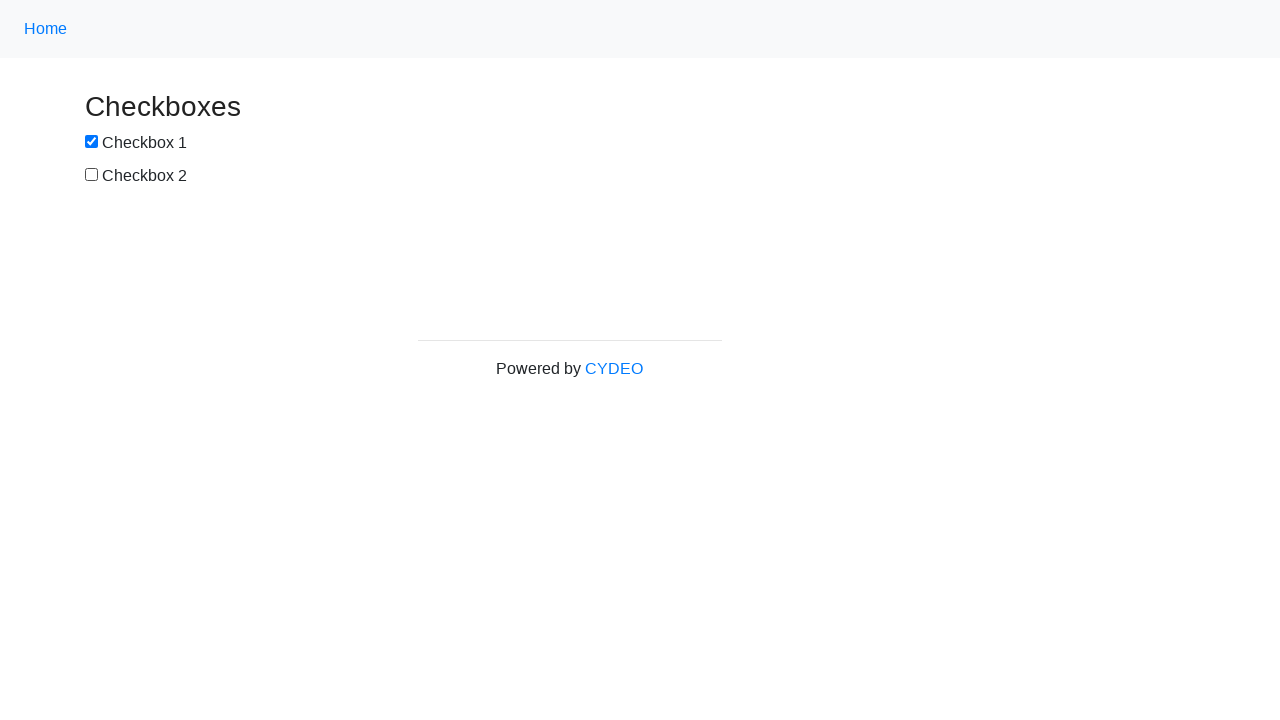

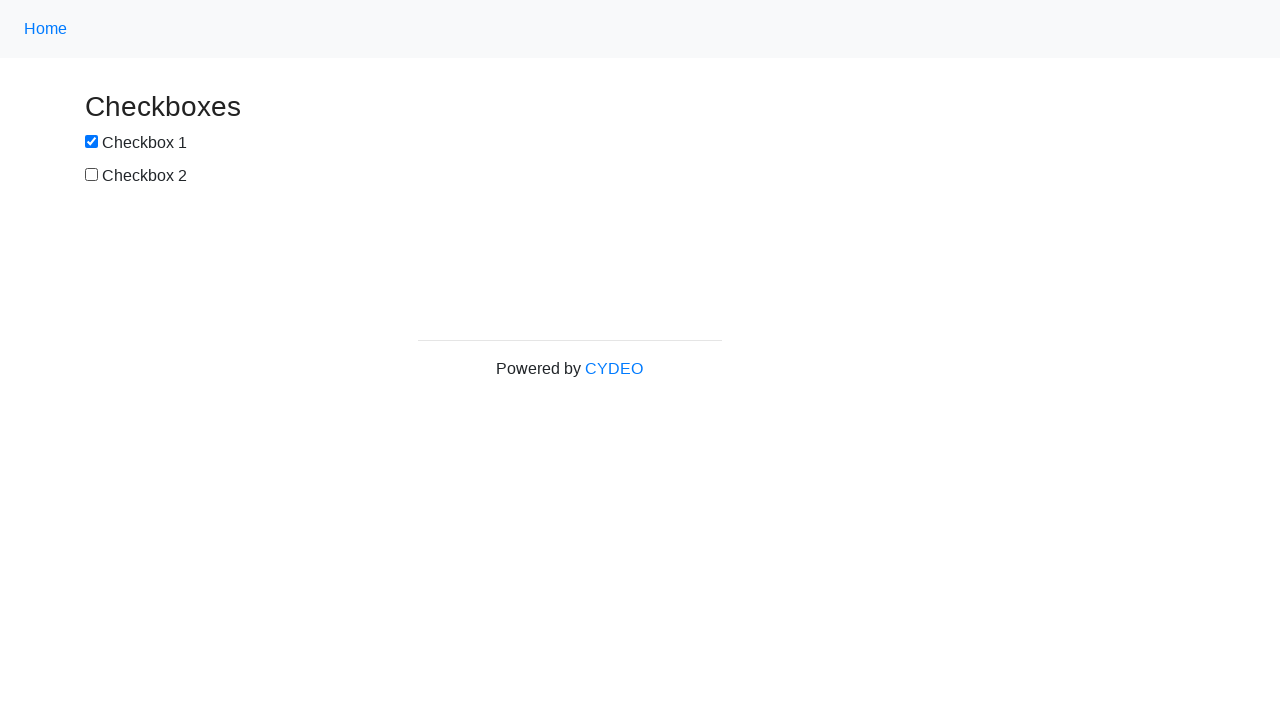